Tests confirmation alert by clicking confirm button and dismissing the alert

Starting URL: https://demoqa.com/alerts

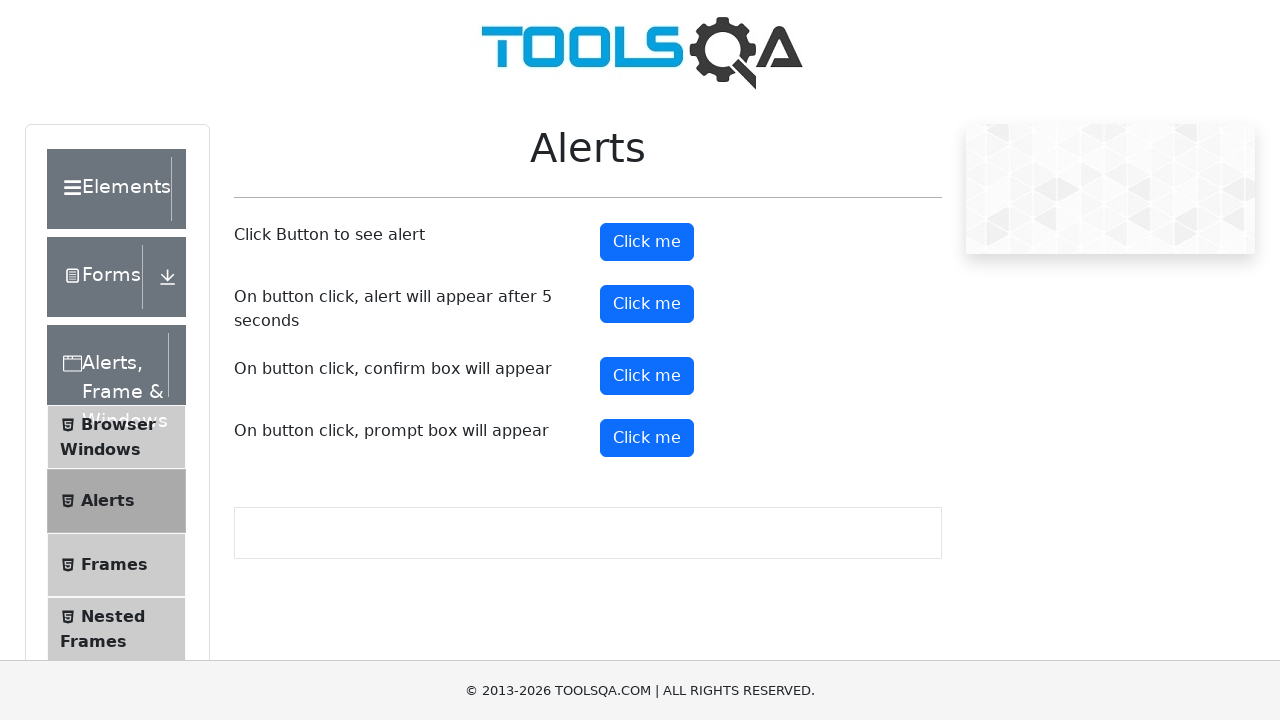

Set up dialog handler to dismiss alerts
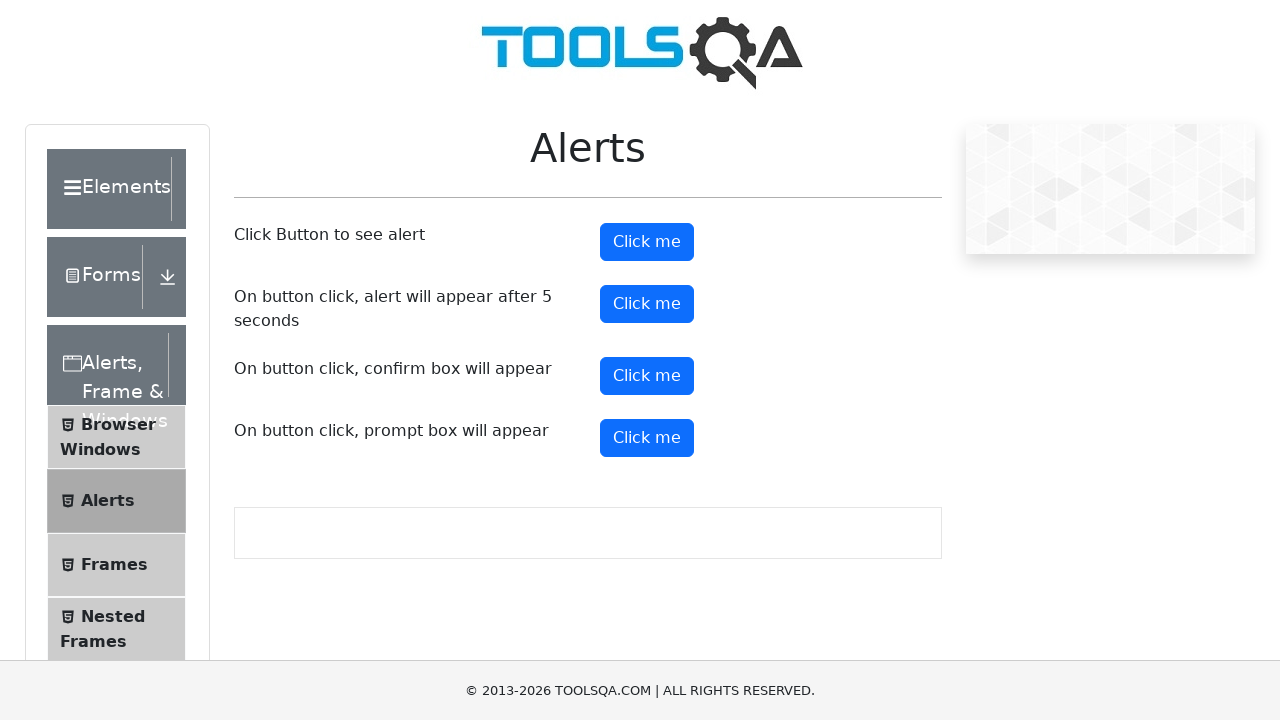

Clicked confirmation button to trigger alert at (647, 376) on #confirmButton
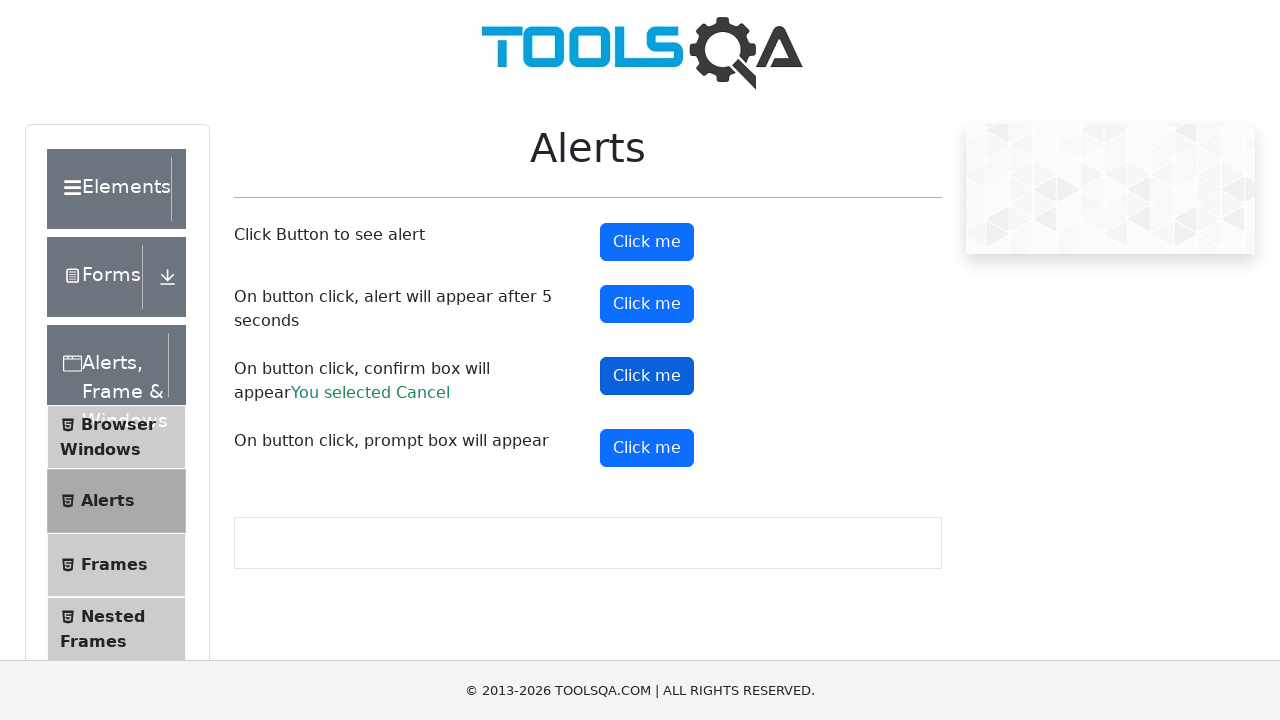

Confirmation result message appeared after dismissing alert
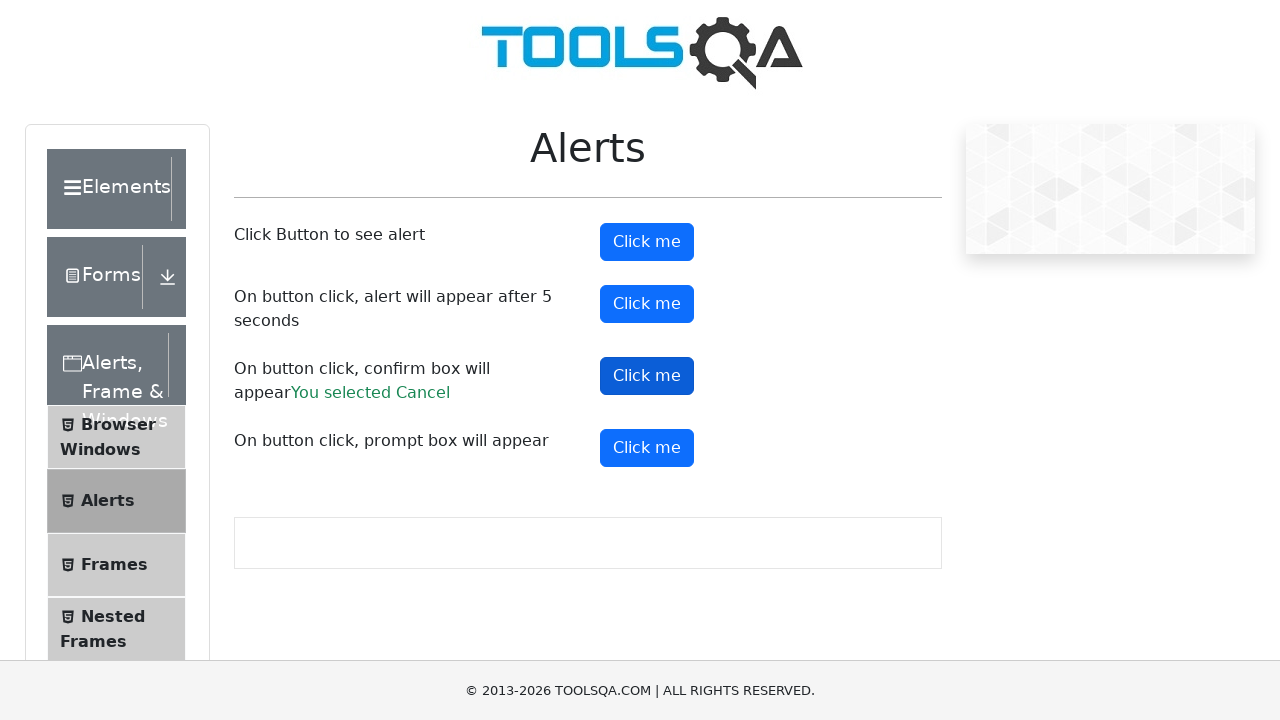

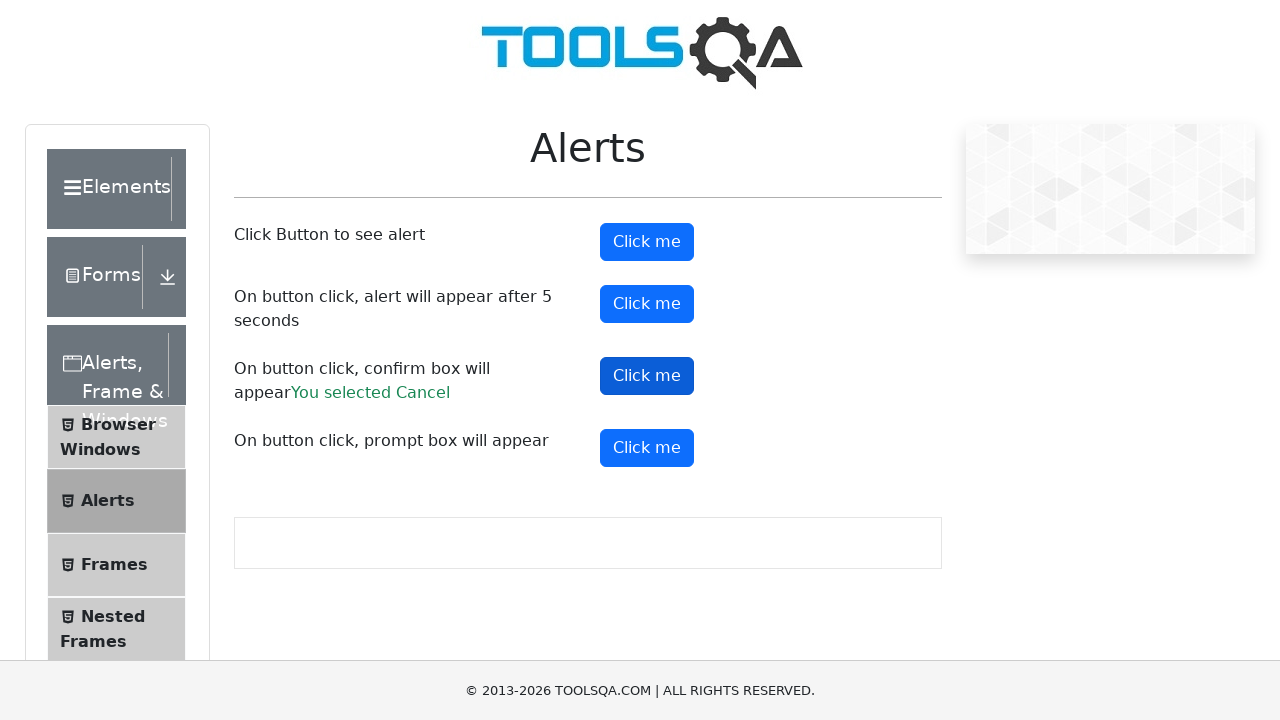